Tests the "Wat bieden wij" navigation link on the homepage by clicking it and verifying the expected content is displayed

Starting URL: https://www.uname-it.com/

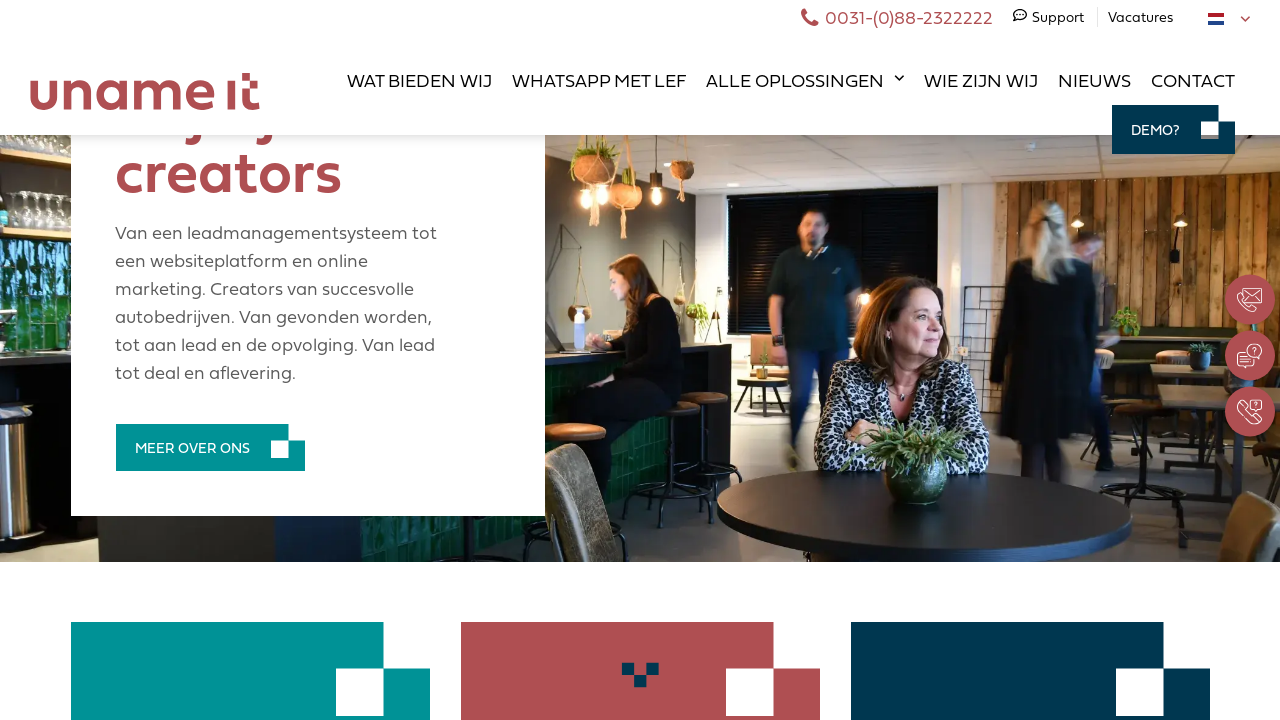

Navigated to homepage https://www.uname-it.com/
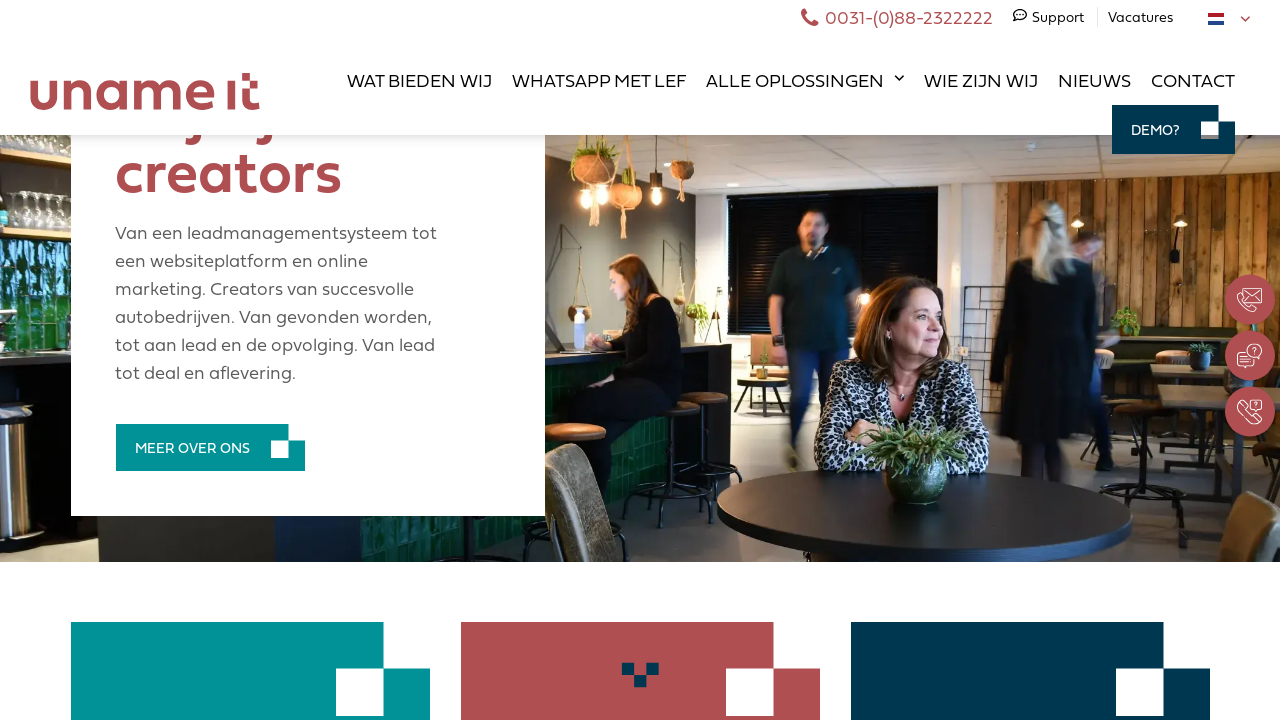

Clicked on 'Wat bieden wij' navigation link at (420, 80) on li >> internal:text="Wat bieden wij"i
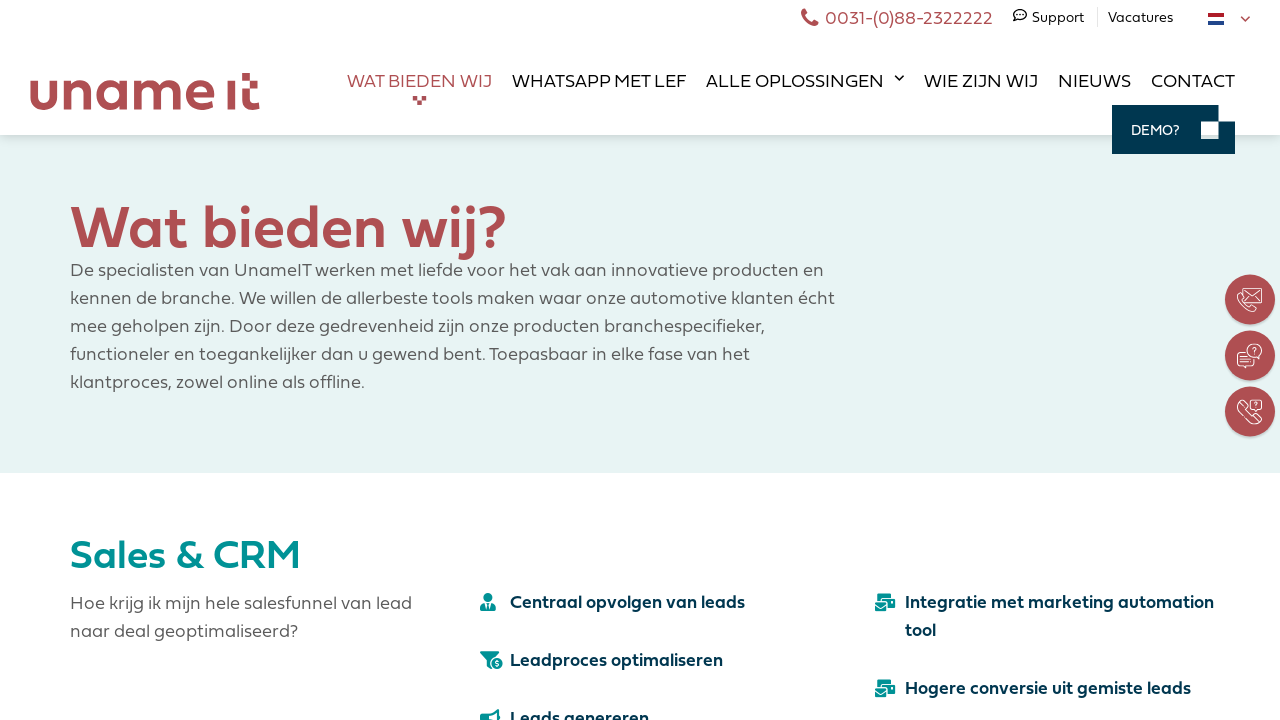

Verified that 'De specialisten van UnameIT' content is displayed
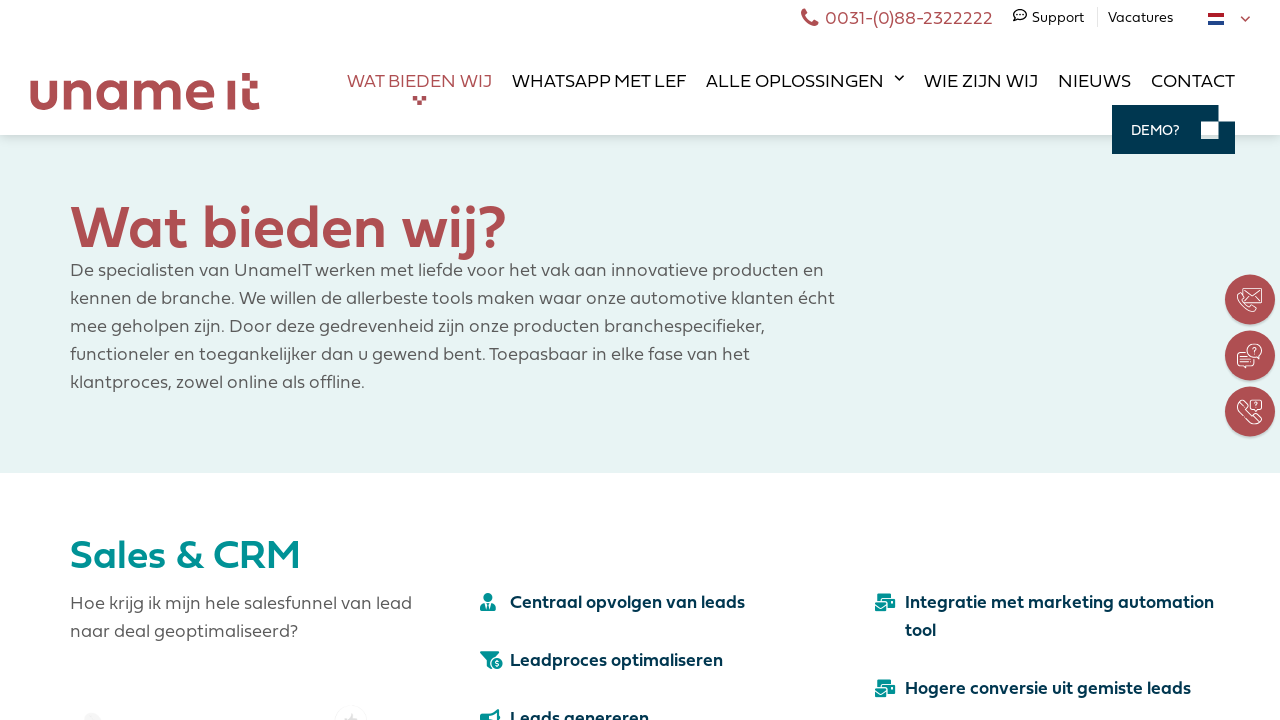

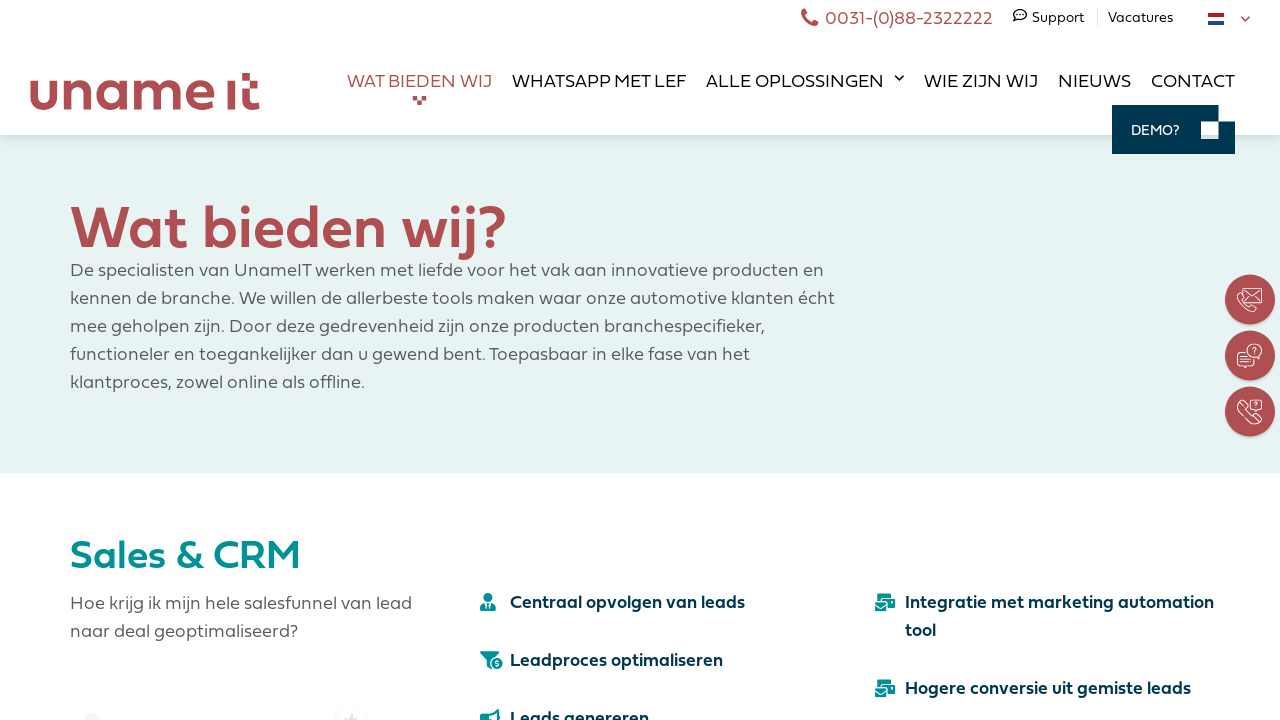